Navigates to a ReKYC page and refreshes the browser to verify the page loads correctly.

Starting URL: https://www.navjeevanbroking.com/rekyc

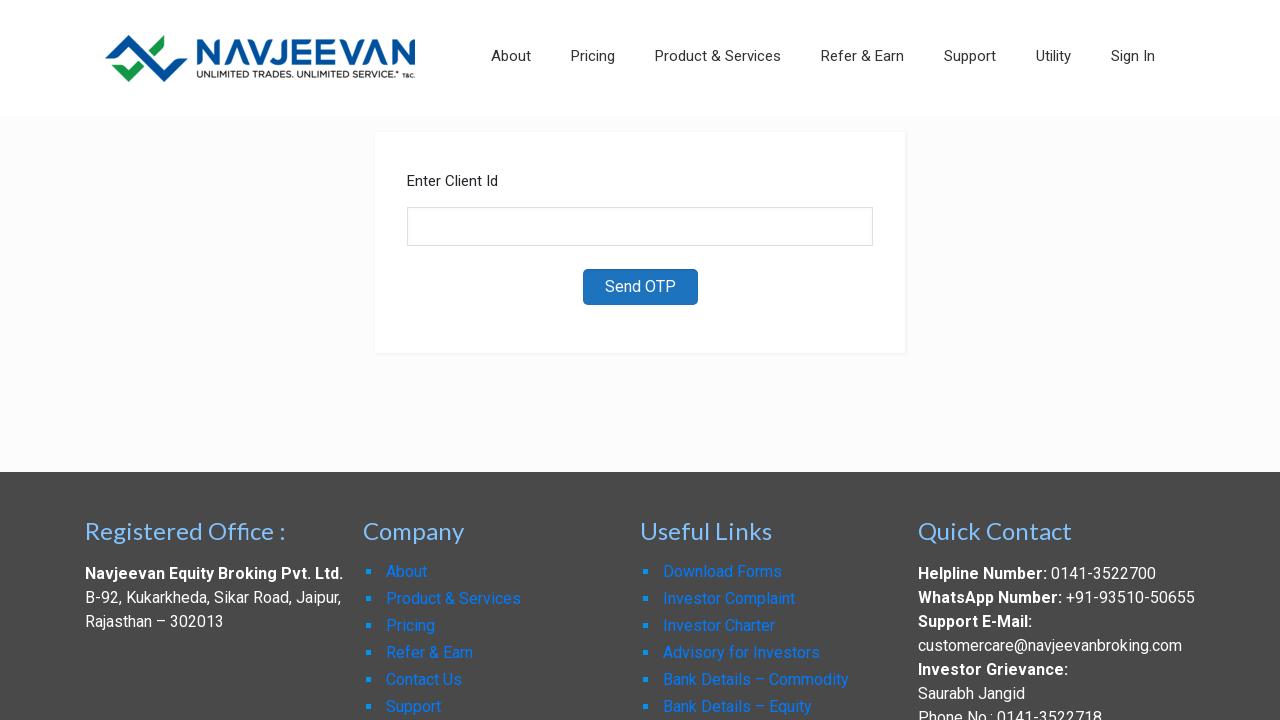

Refreshed the ReKYC page
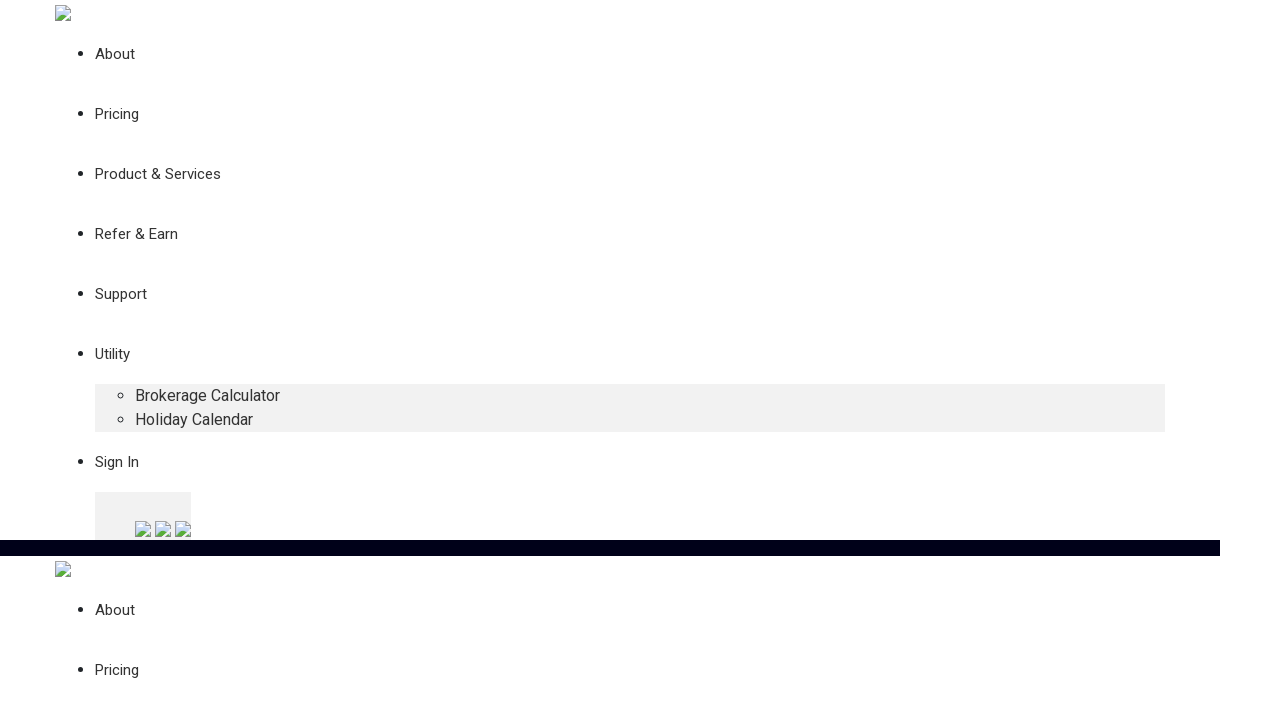

ReKYC page fully loaded after refresh (networkidle state reached)
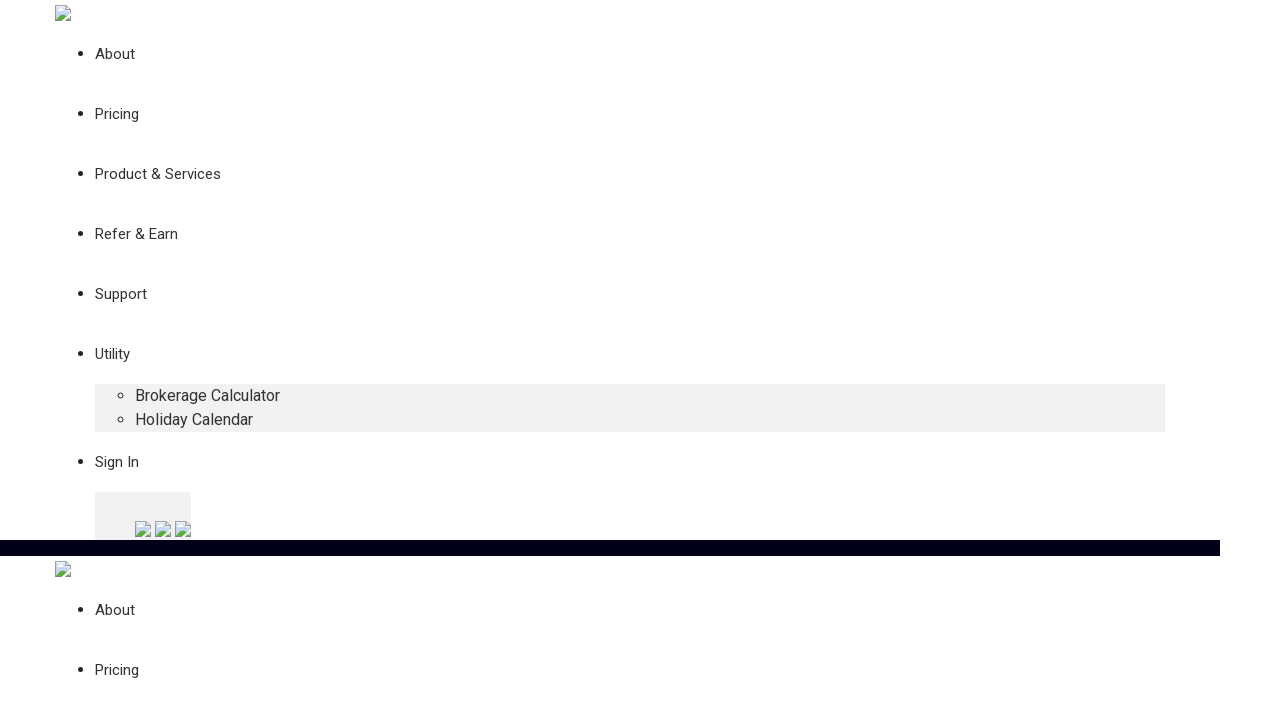

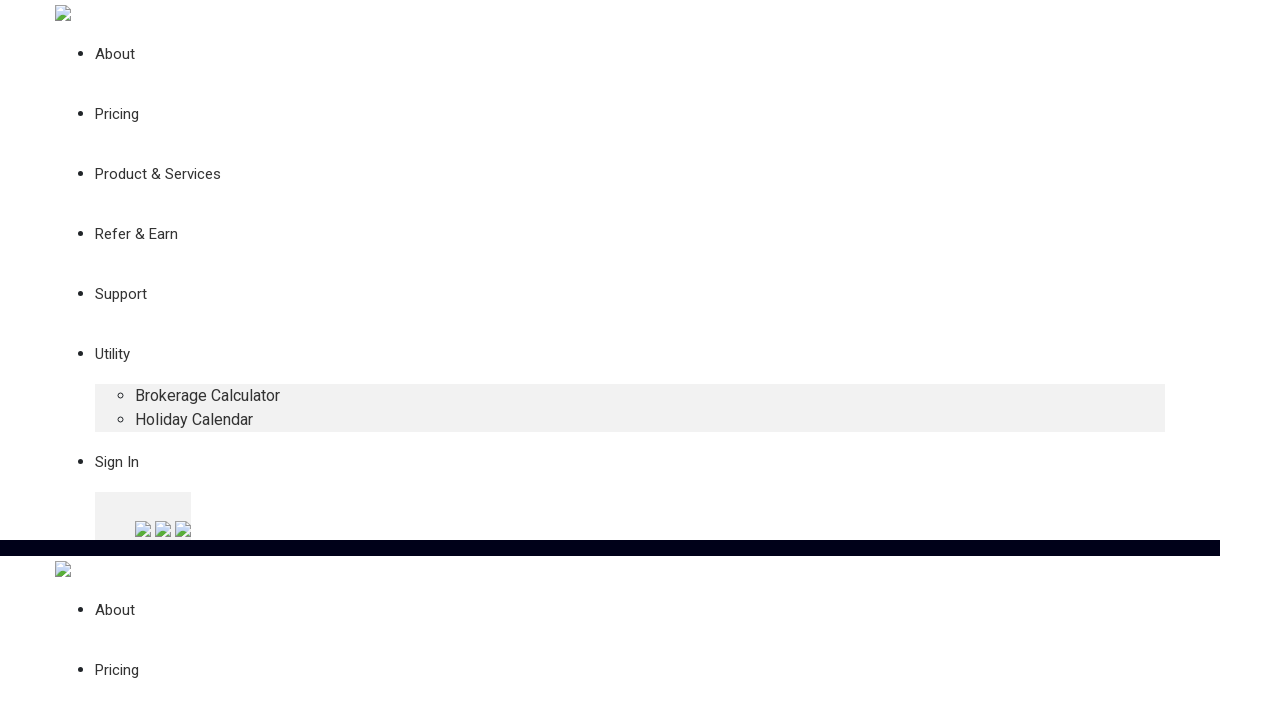